Clicks the LOGIN link and verifies that the login page title contains "Login"

Starting URL: https://vytrack.com/

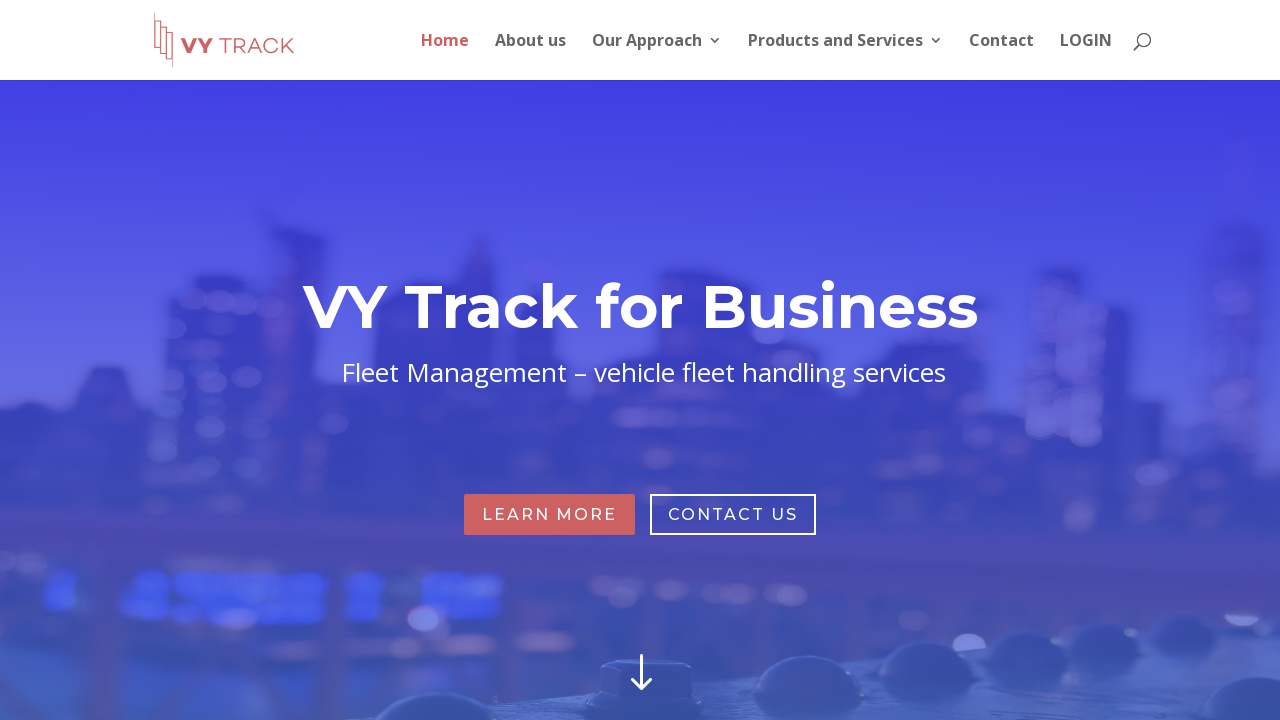

Clicked LOGIN link at (1086, 56) on a:has-text('LOGIN')
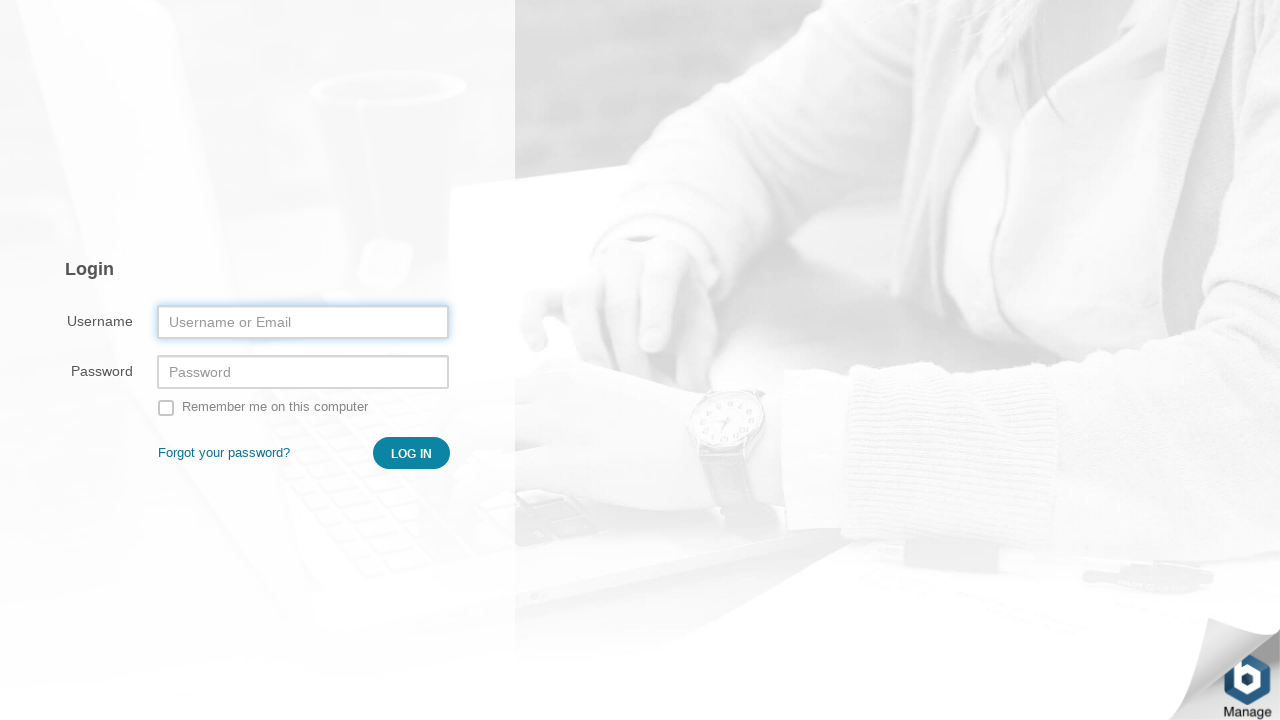

Verified page title contains 'Login'
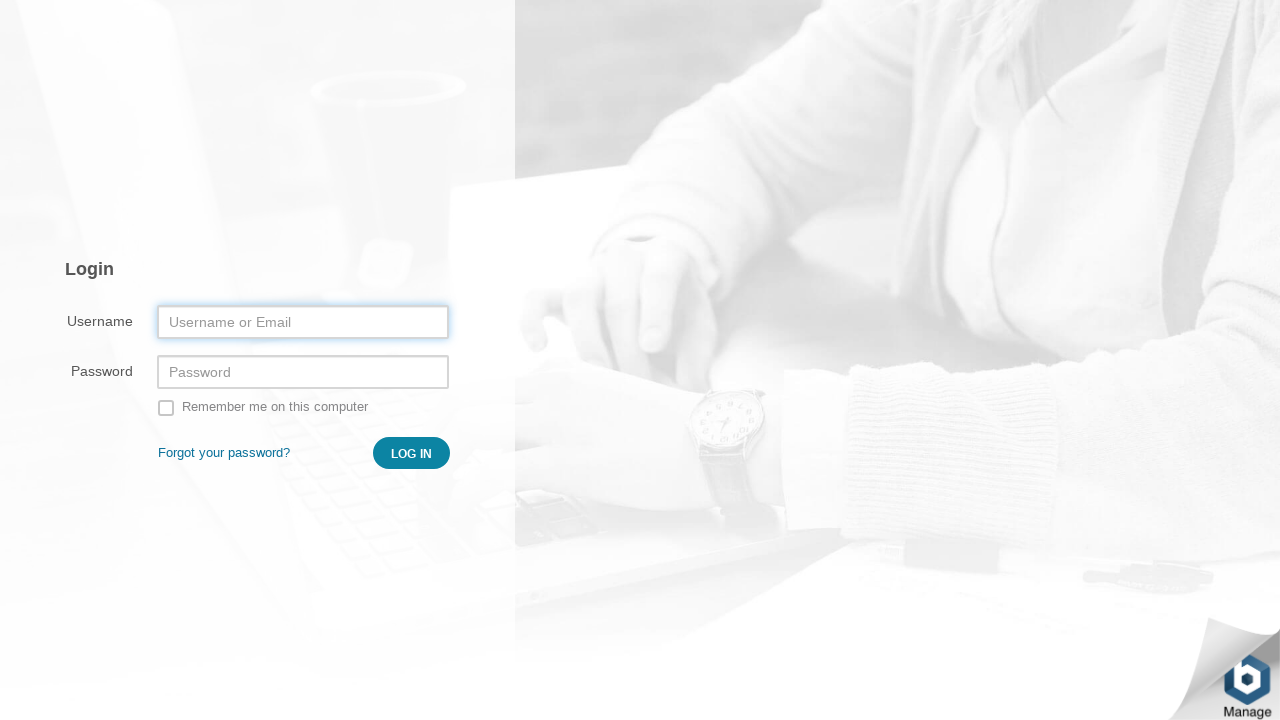

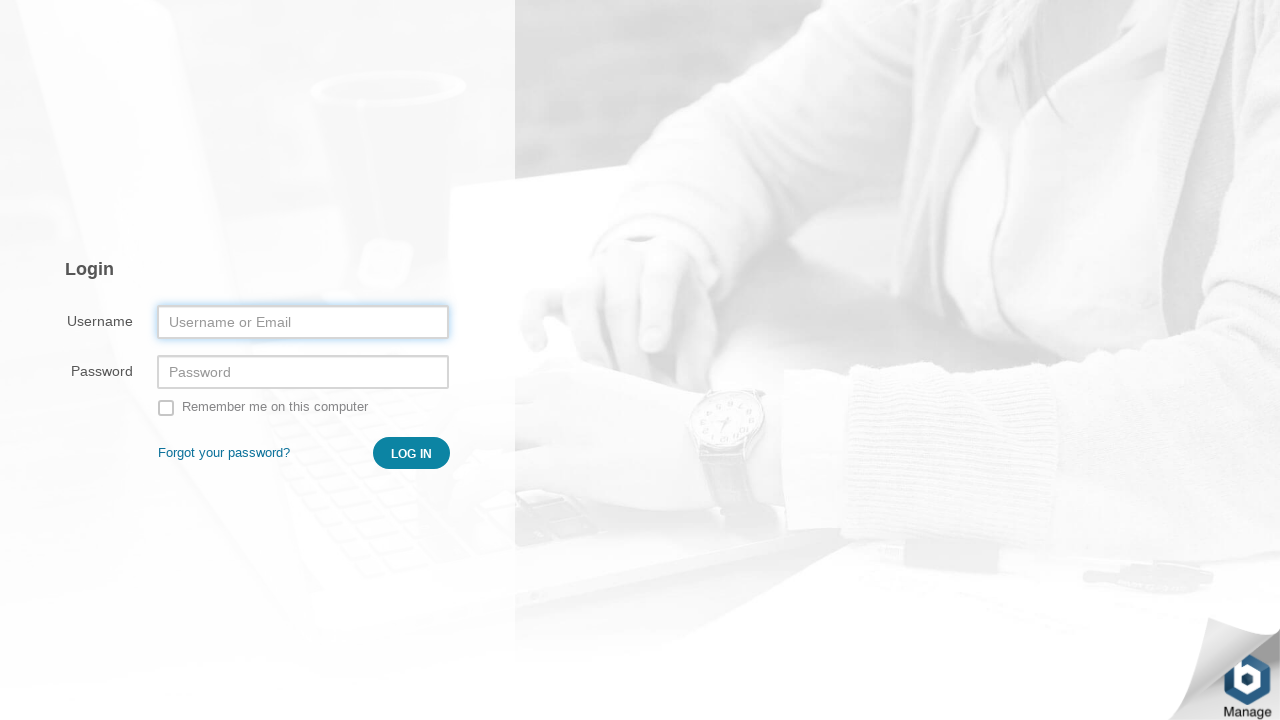